Tests JavaScript execution within an iframe on W3Schools tryit page by executing a JavaScript function and highlighting a submit button element with custom styling.

Starting URL: http://www.w3schools.com/jsref/tryit.asp?filename=tryjsref_submit_get

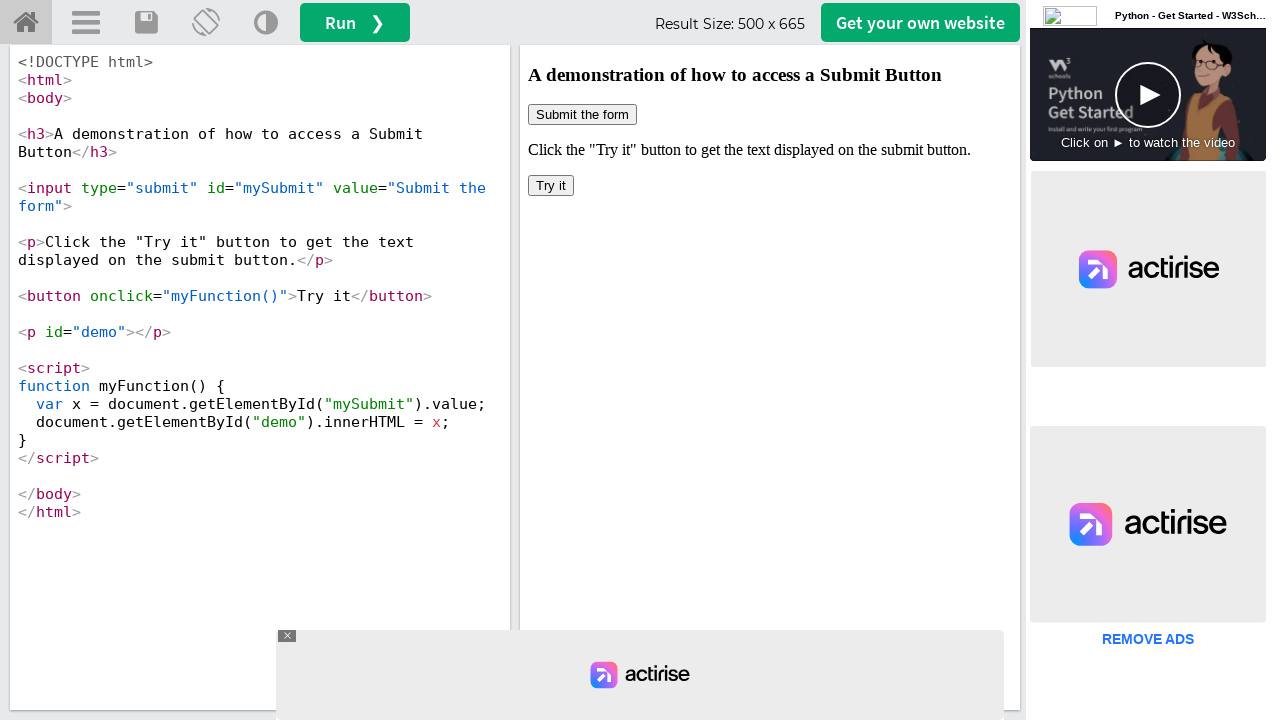

Located iframe with id 'iframeResult'
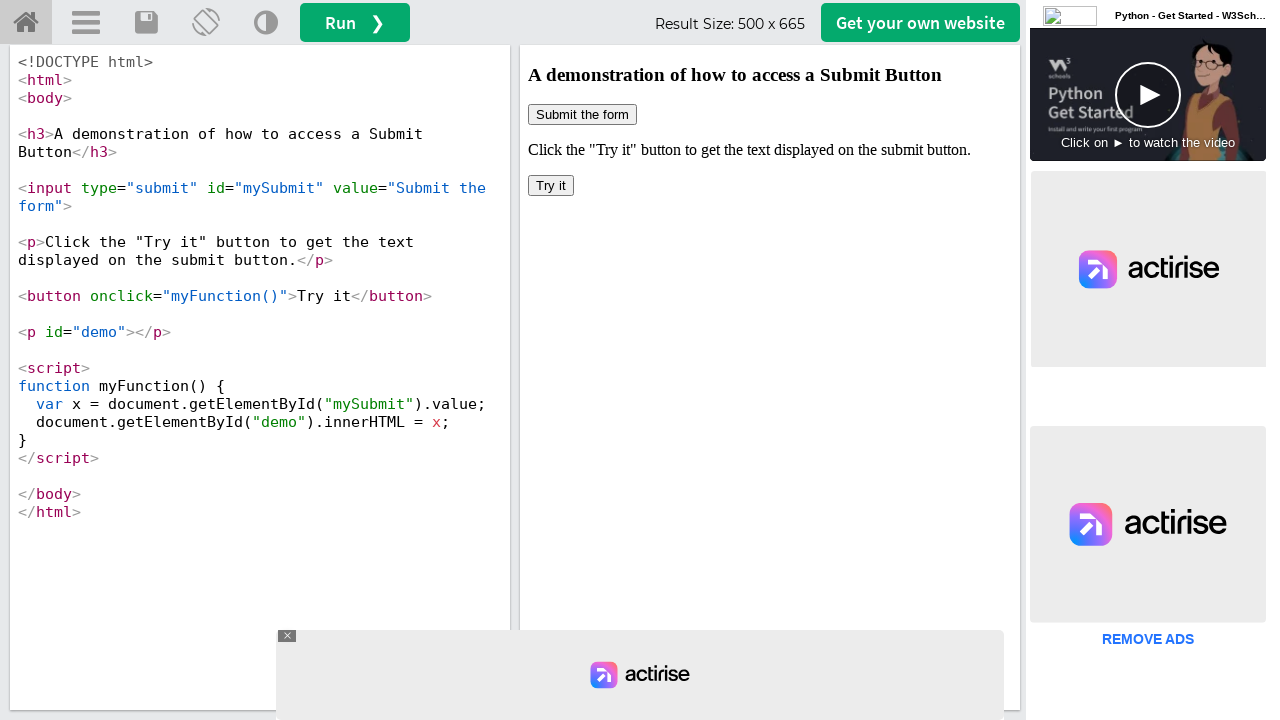

Executed myFunction() JavaScript within iframe
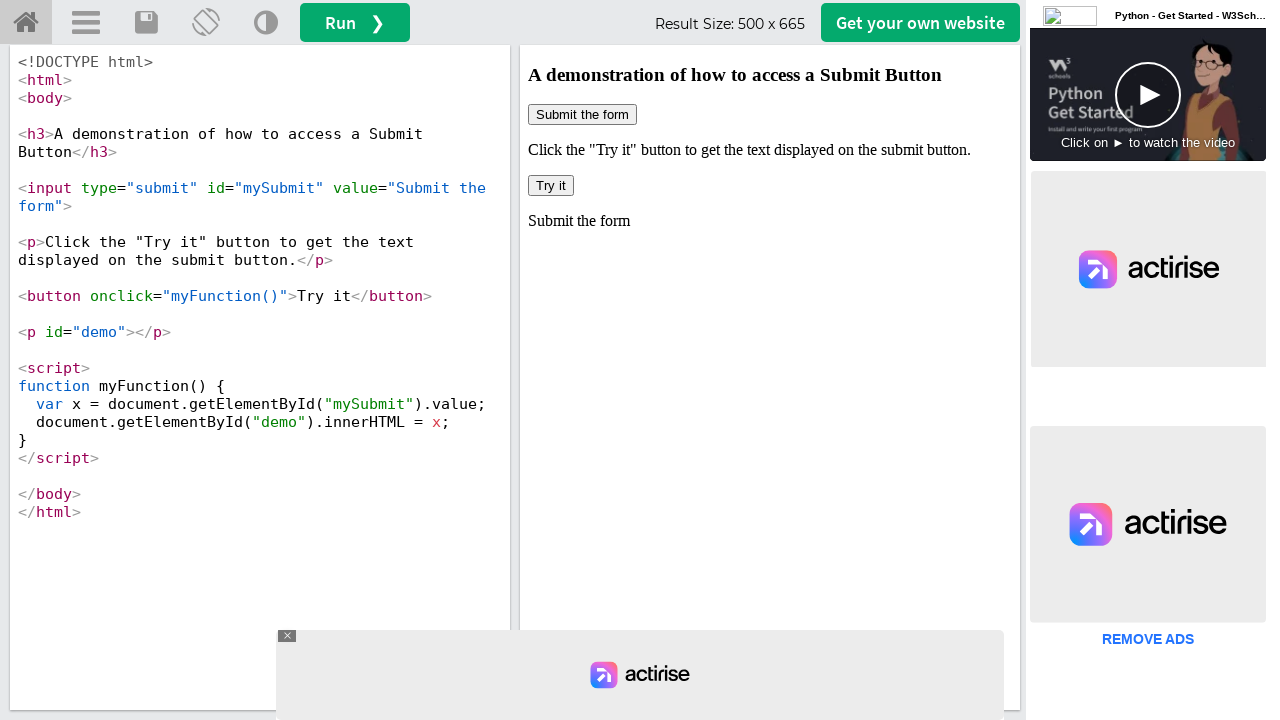

Applied yellow background and red border styling to submit button element
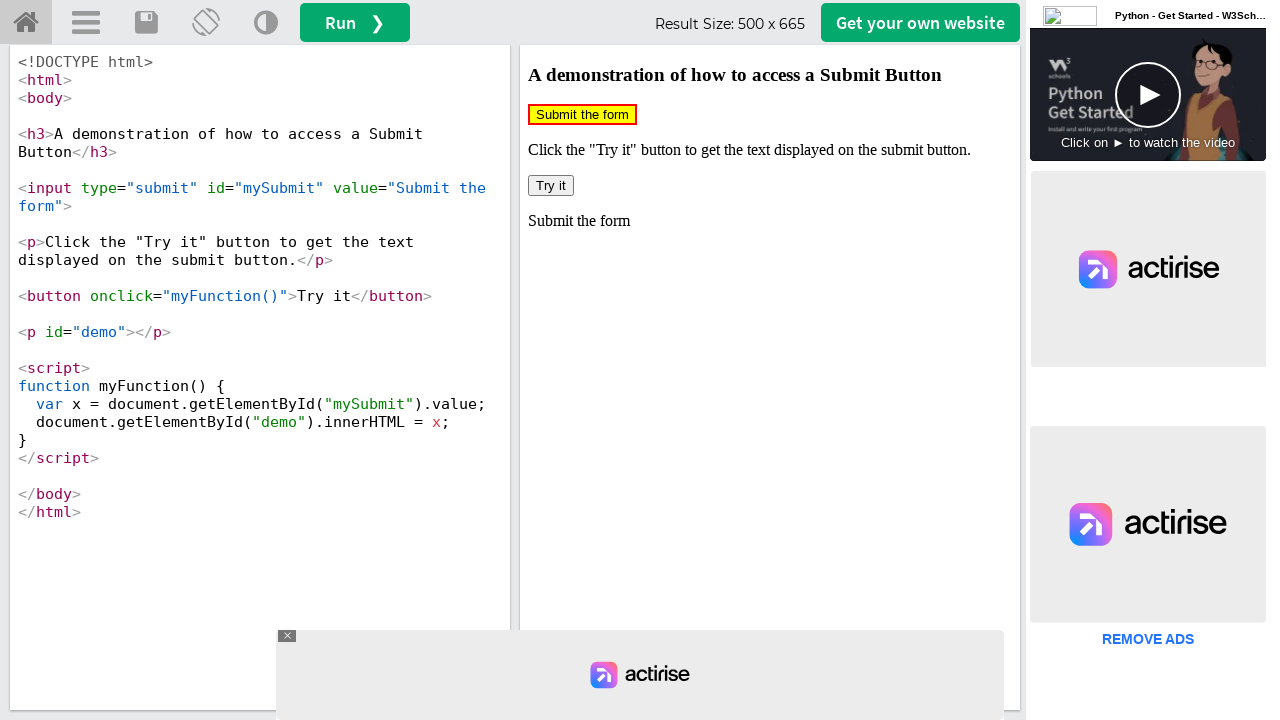

Waited 1000ms for styling to be applied
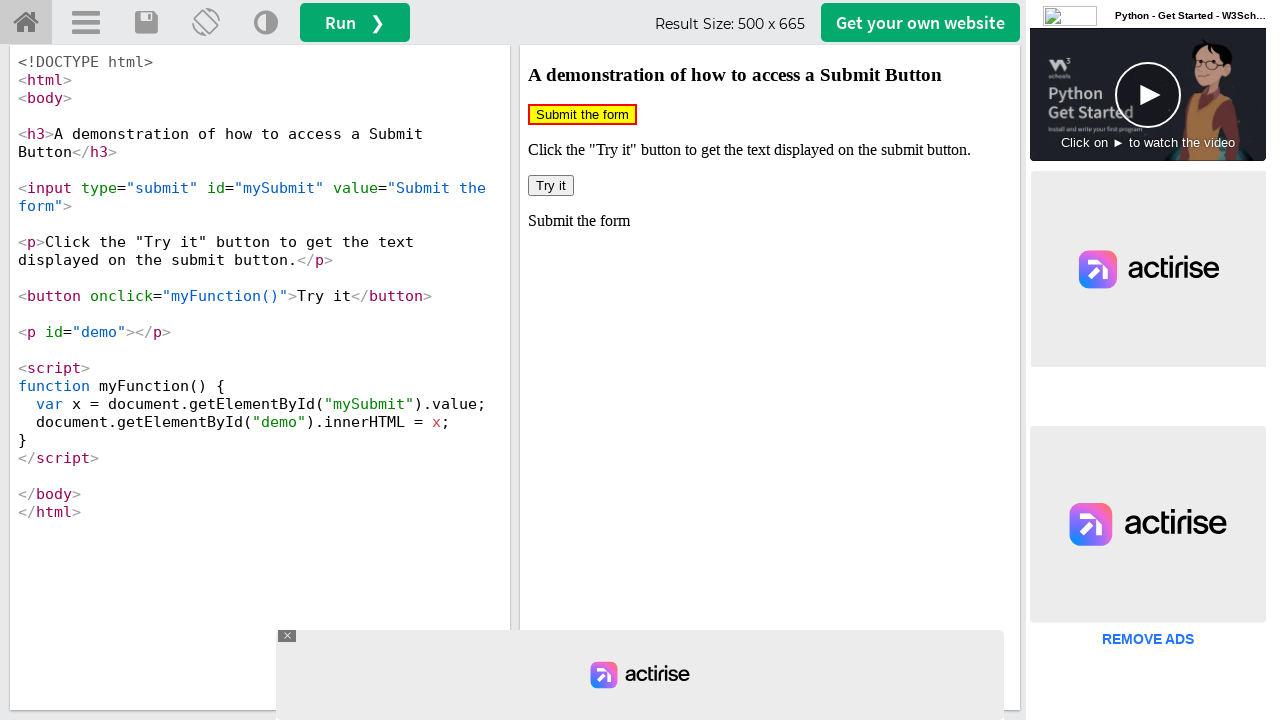

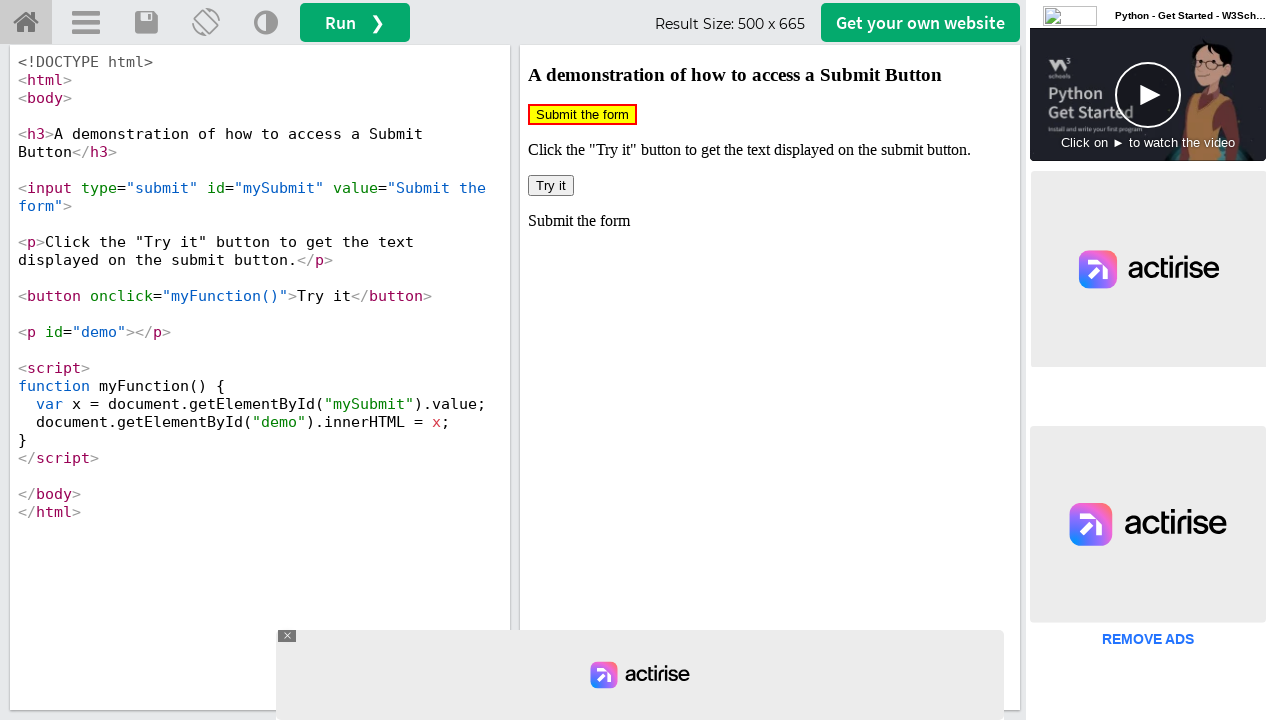